Tests dynamic loading with sleep by clicking Start and verifying the finish element and text

Starting URL: https://automationfc.github.io/dynamic-loading/

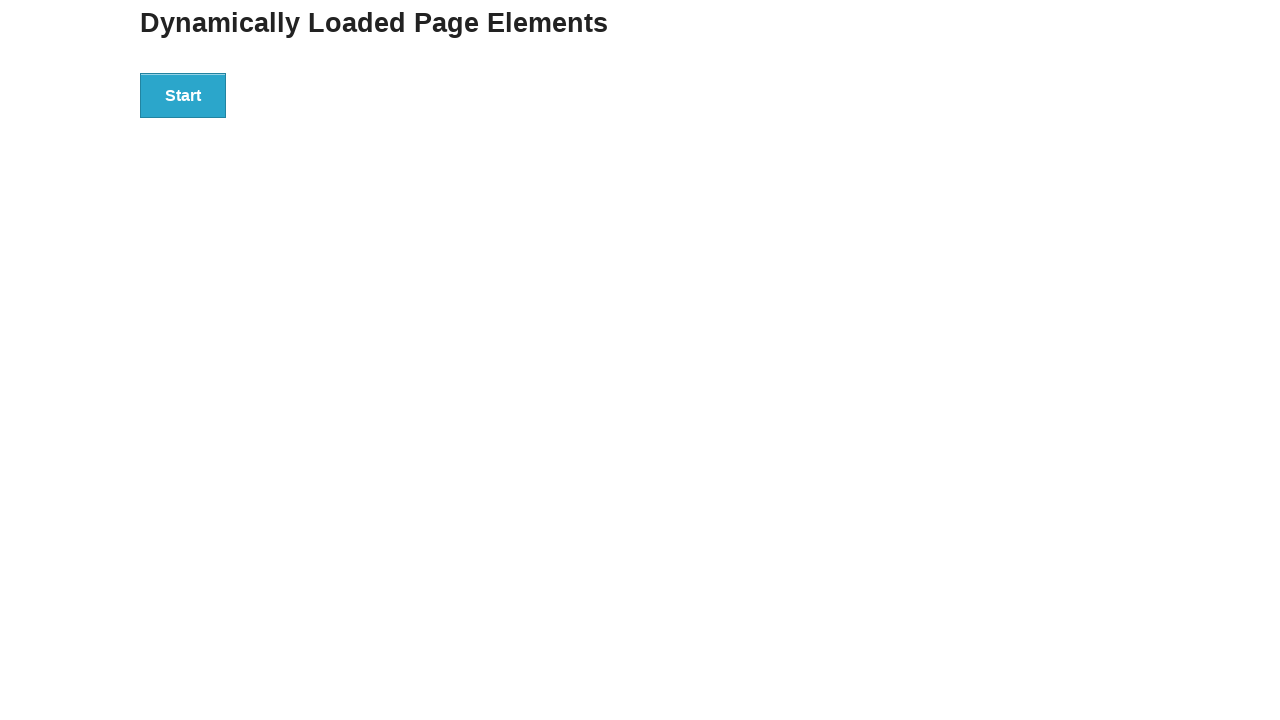

Clicked Start button to initiate dynamic loading at (183, 95) on xpath=//button[text()='Start']
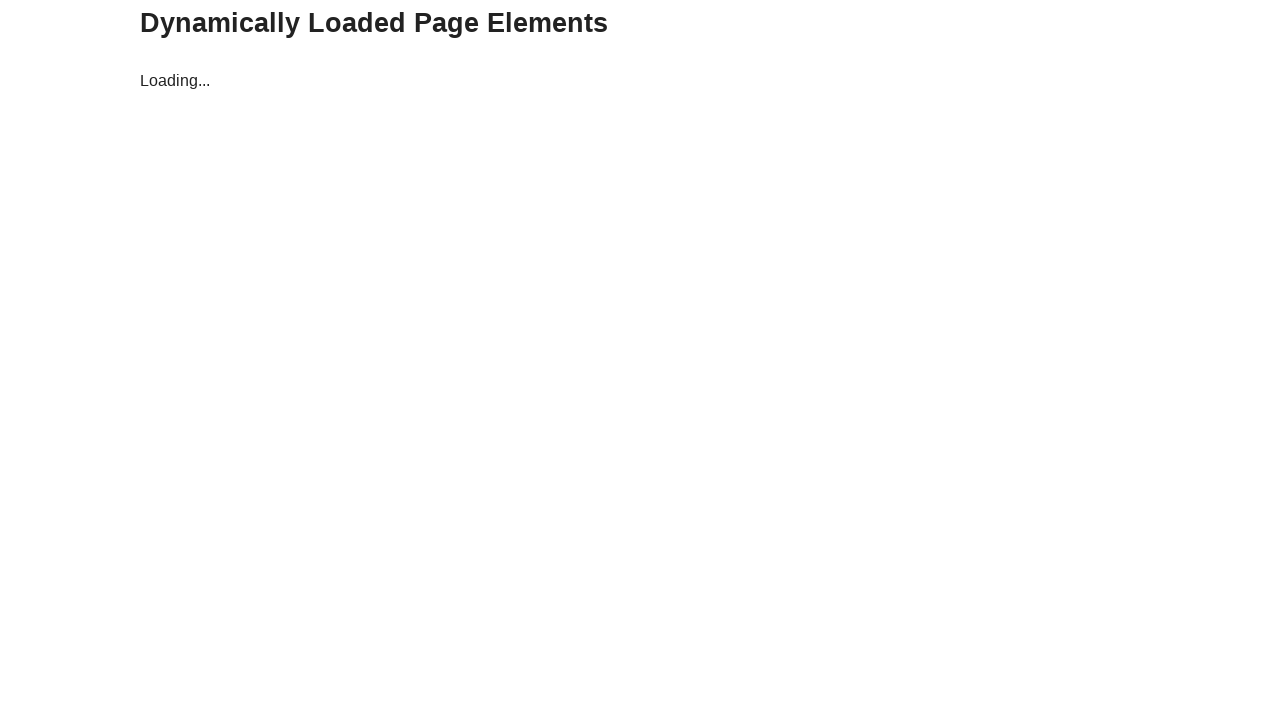

Finish element loaded and became visible after sleep
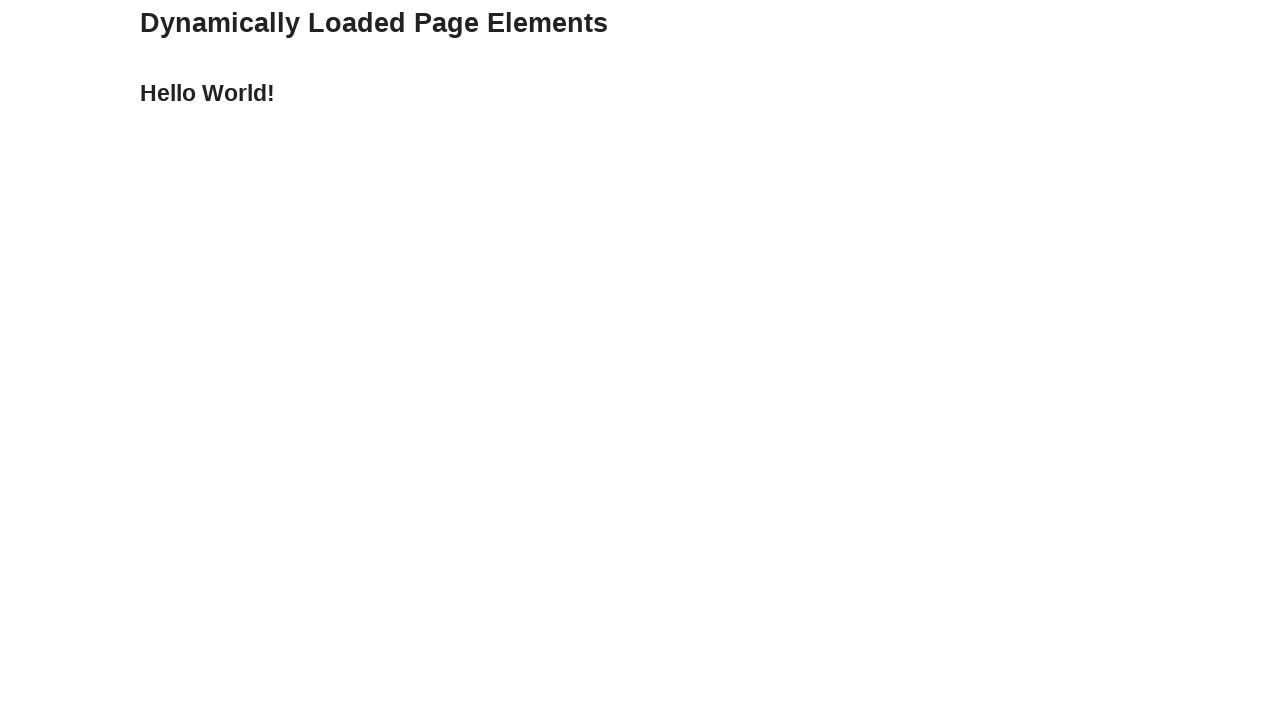

Verified finish element text equals 'Hello World!'
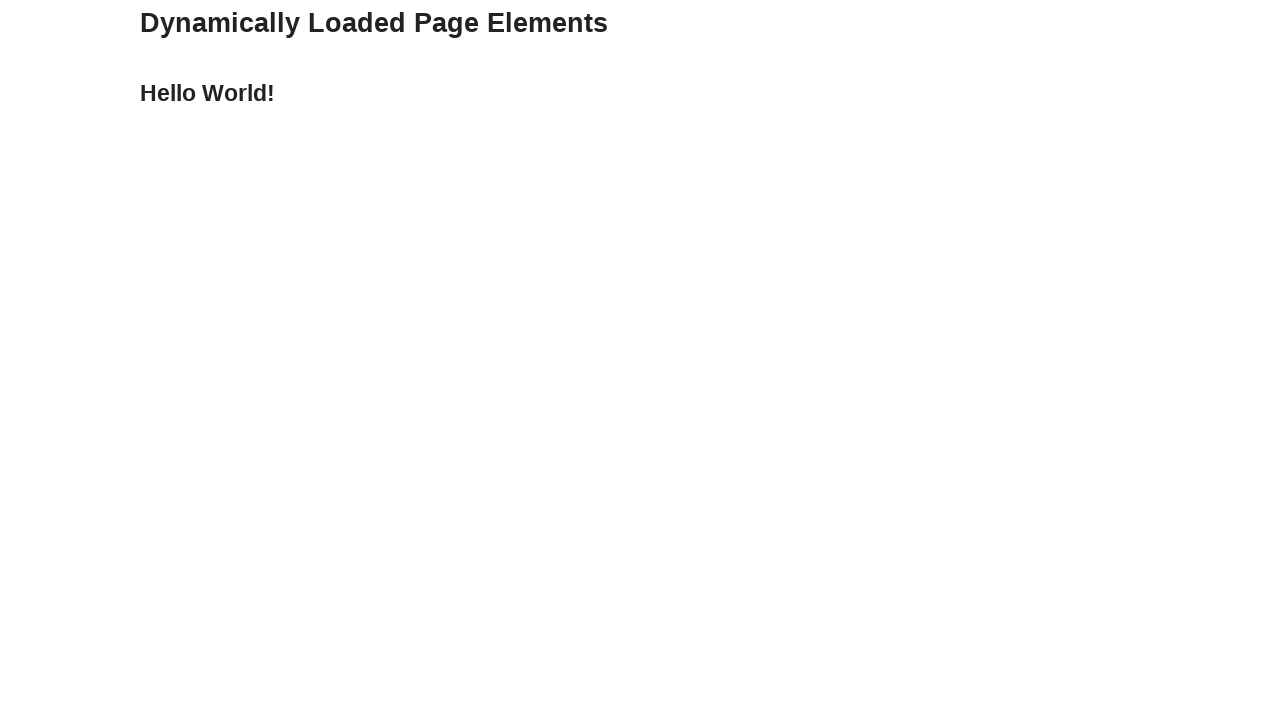

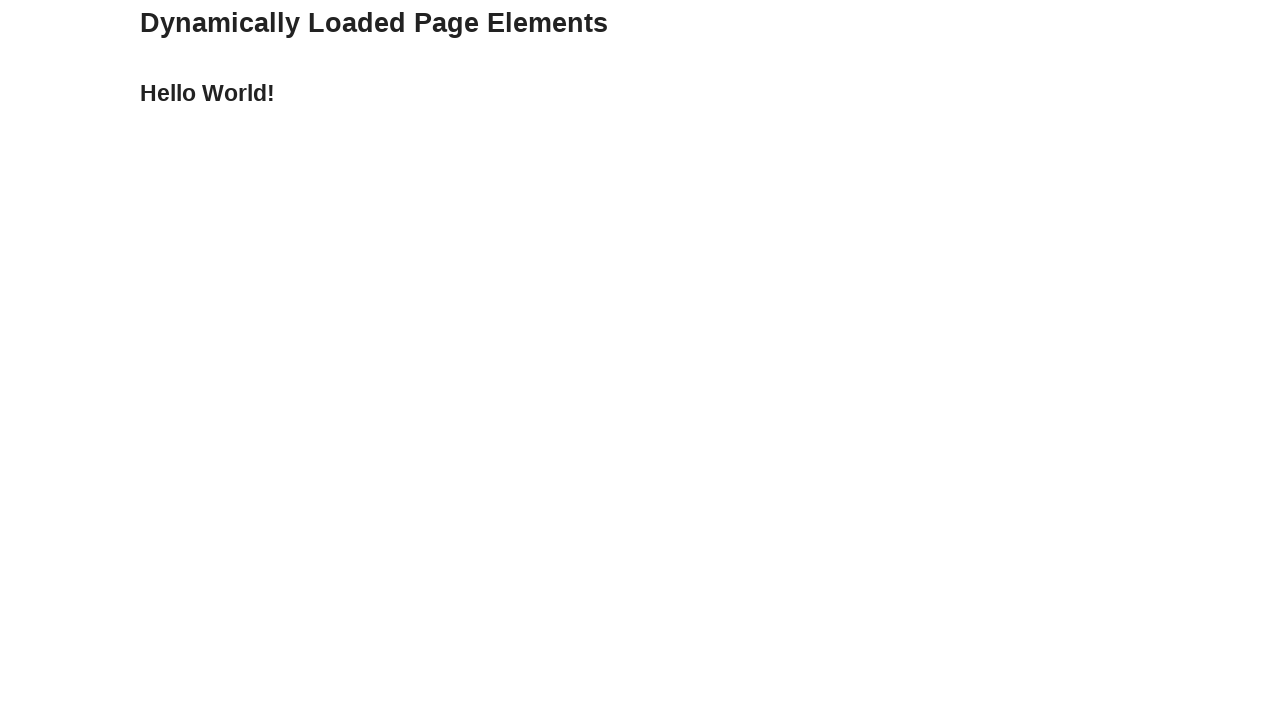